Tests that clicking Privacy Policy and Terms of Service links in the footer opens the correct pages in new tabs, then verifies the user can return to the home page

Starting URL: https://crio-qkart-frontend-qa.vercel.app/

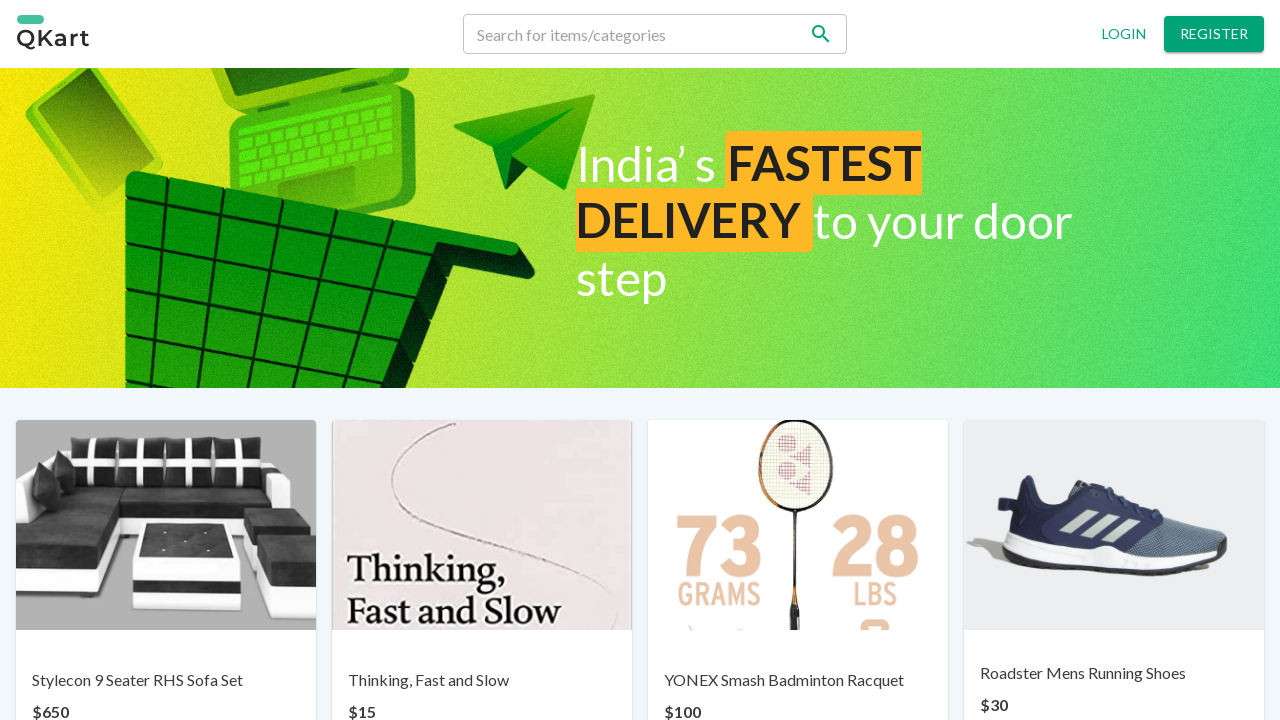

Clicked on Privacy Policy link in footer at (486, 667) on xpath=//a[text()='Privacy policy']
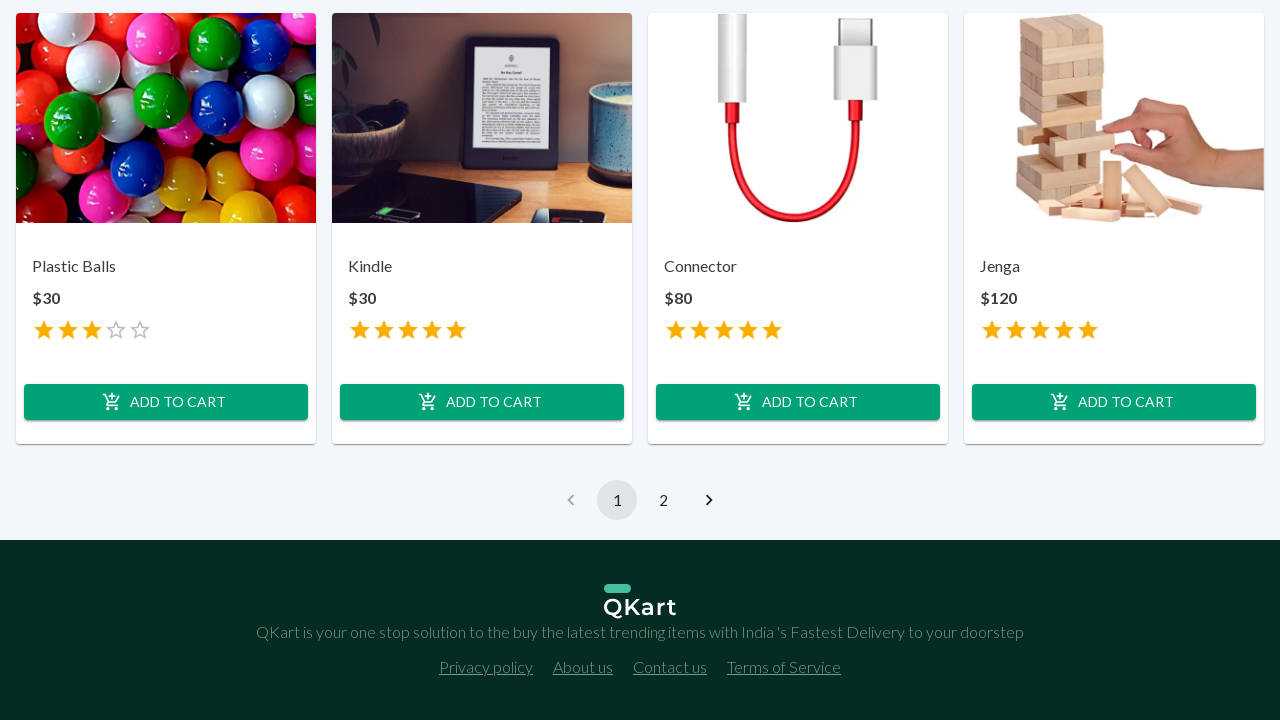

New tab with Privacy Policy opened
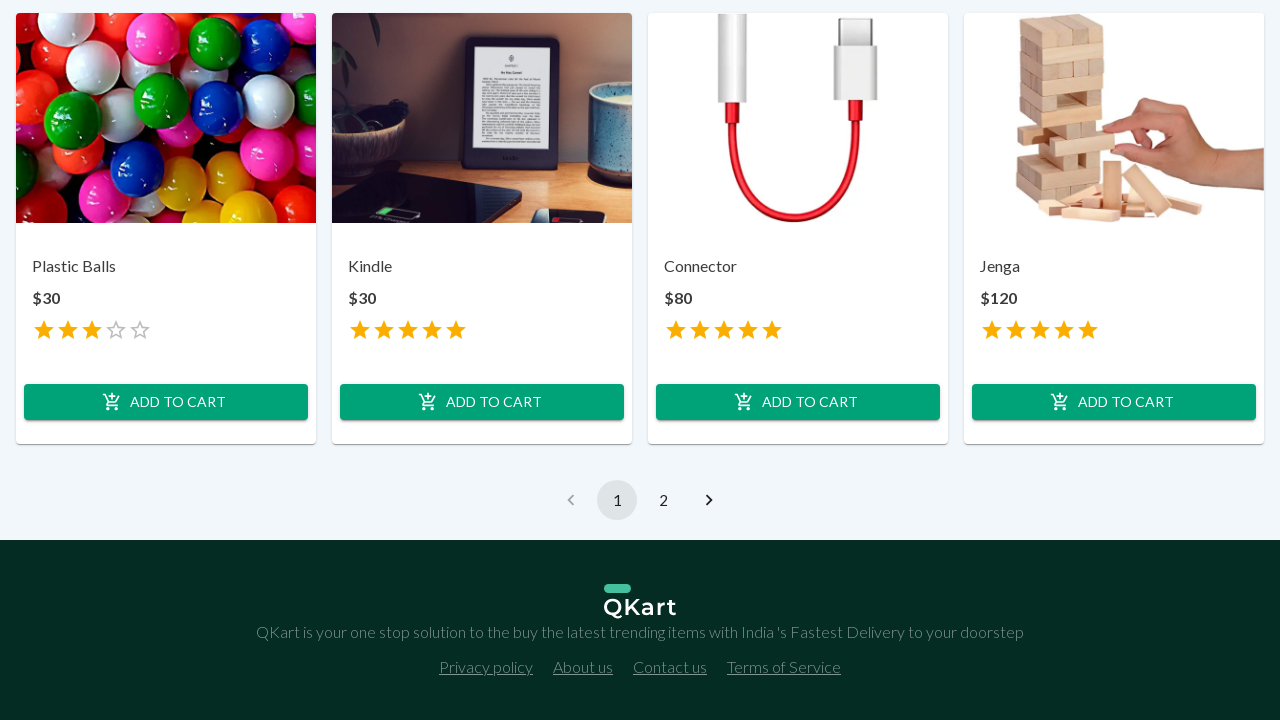

Privacy Policy page fully loaded
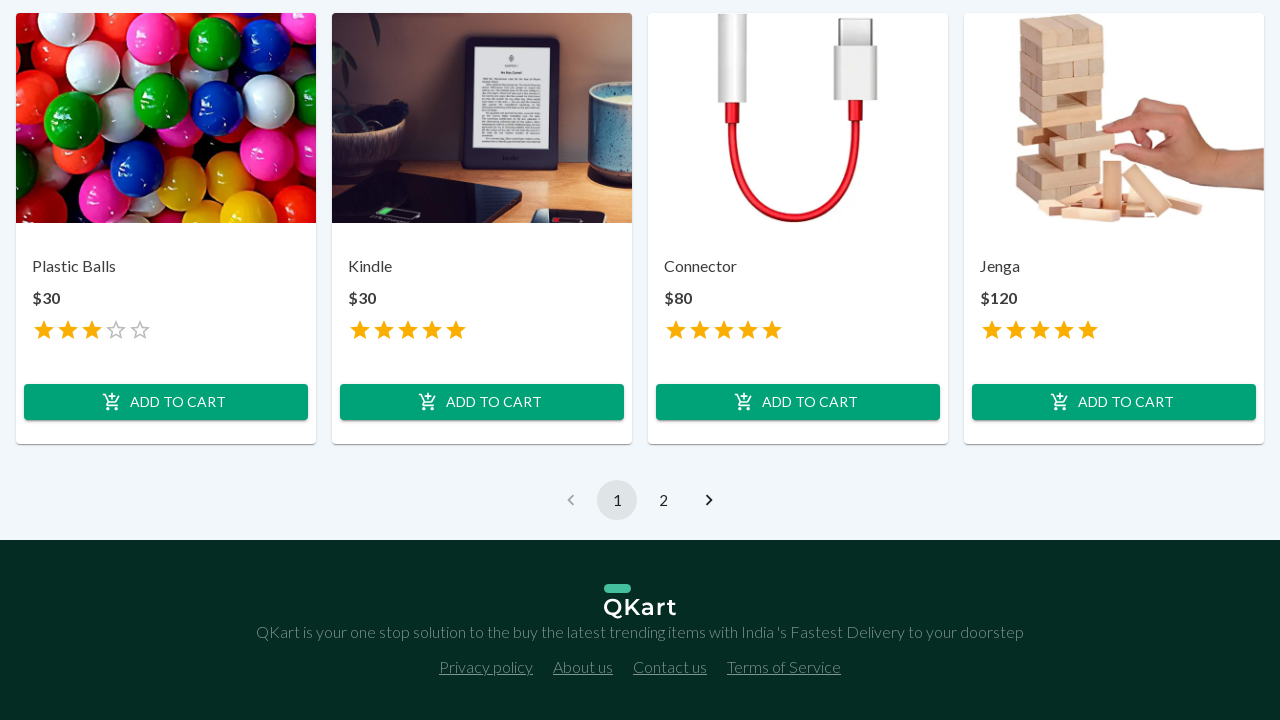

Privacy Policy heading element found
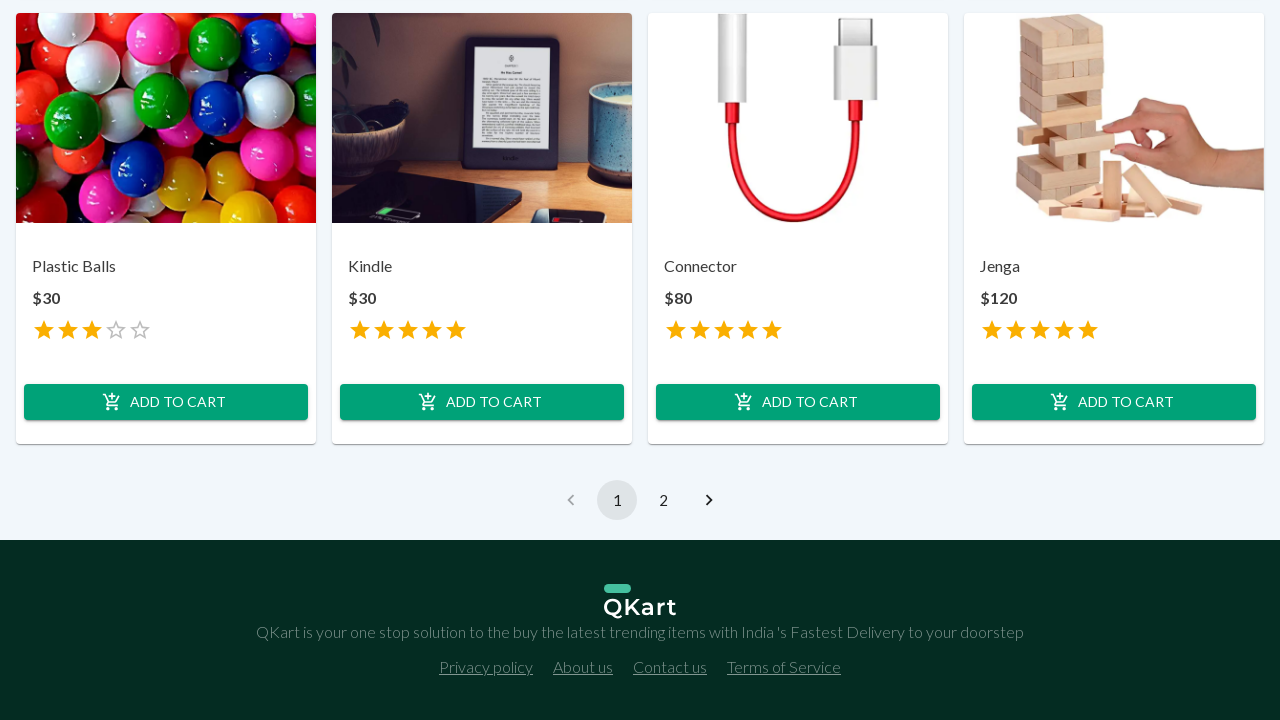

Retrieved Privacy Policy heading text: 'Privacy Policy'
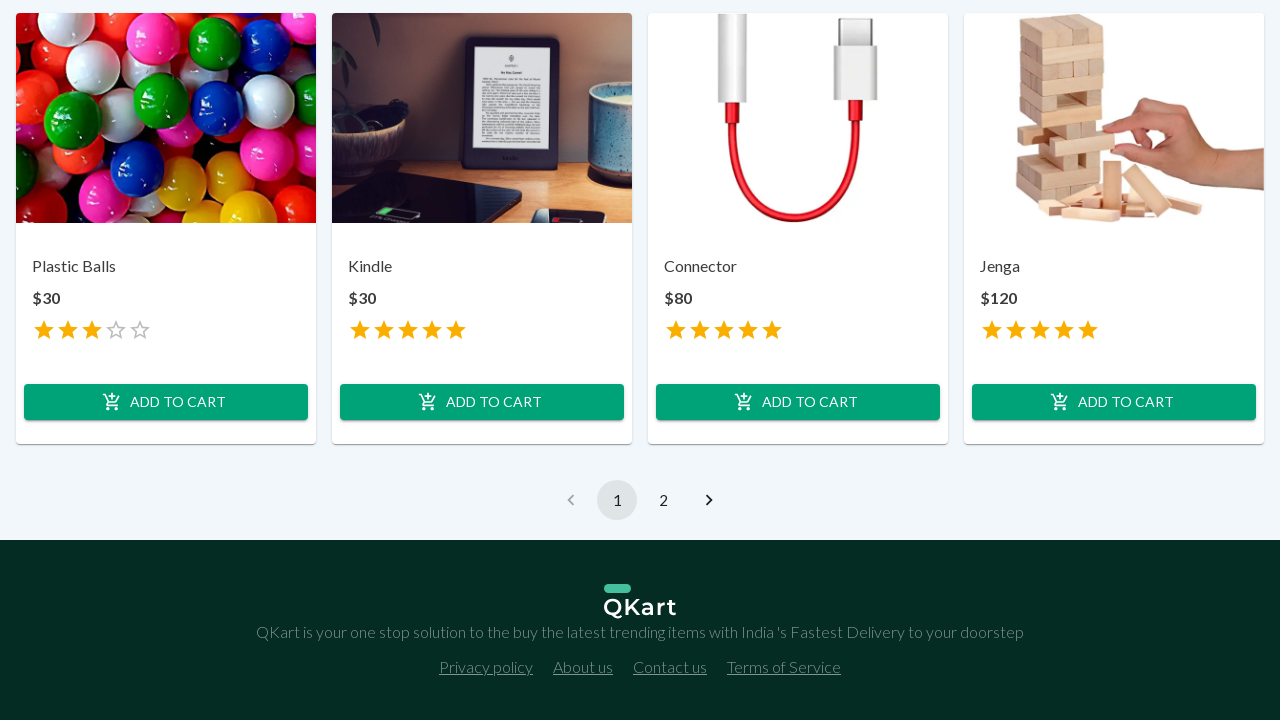

Verified Privacy Policy heading is correct
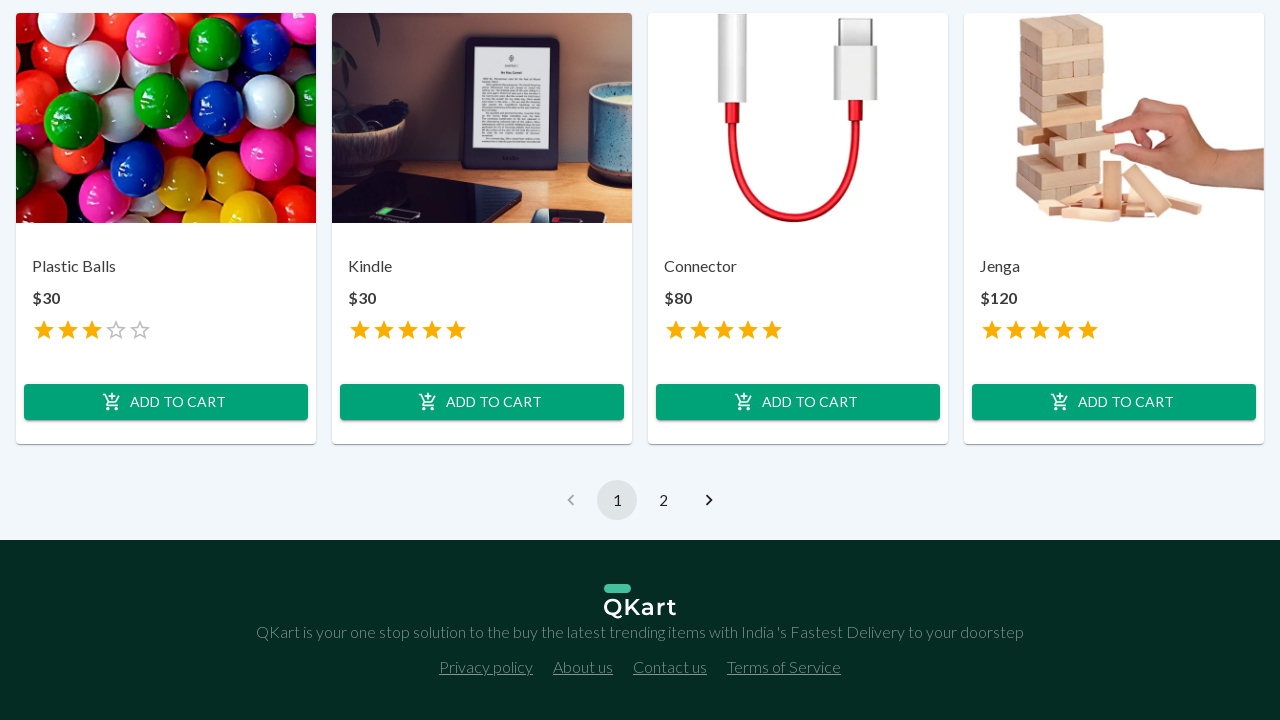

Closed Privacy Policy tab
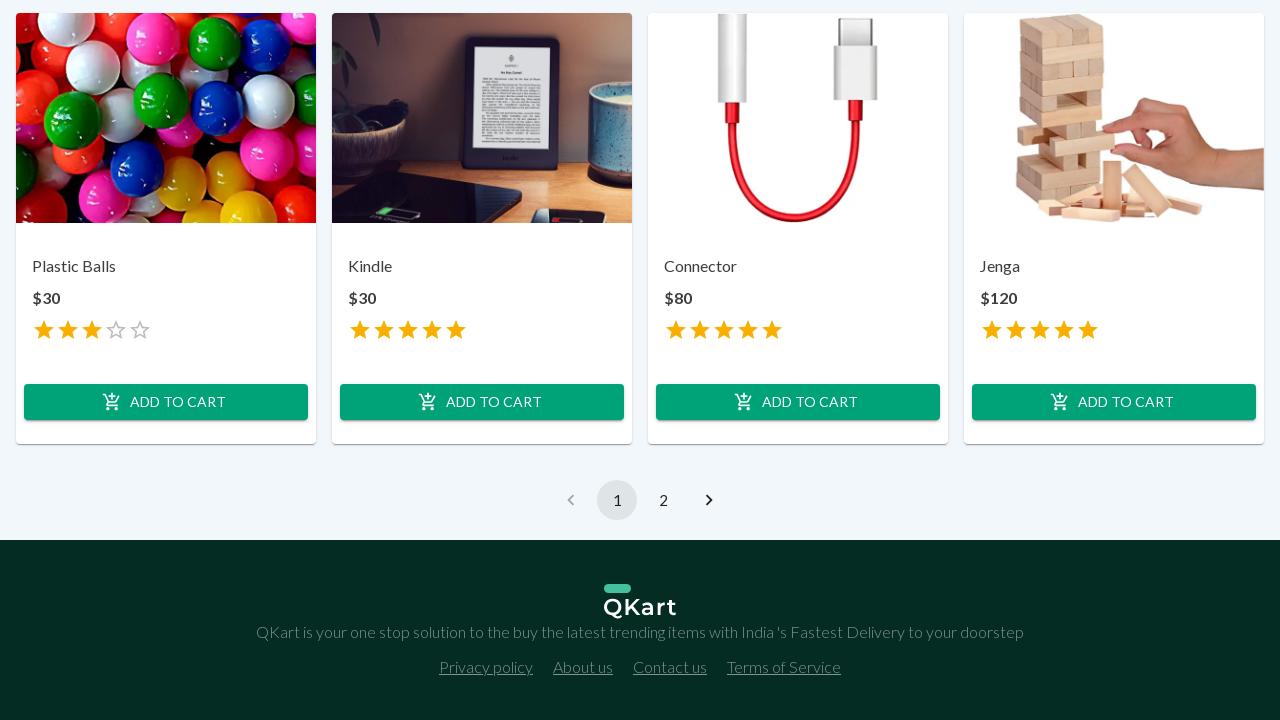

Clicked on Terms of Service link in footer at (784, 667) on xpath=//a[text()='Terms of Service']
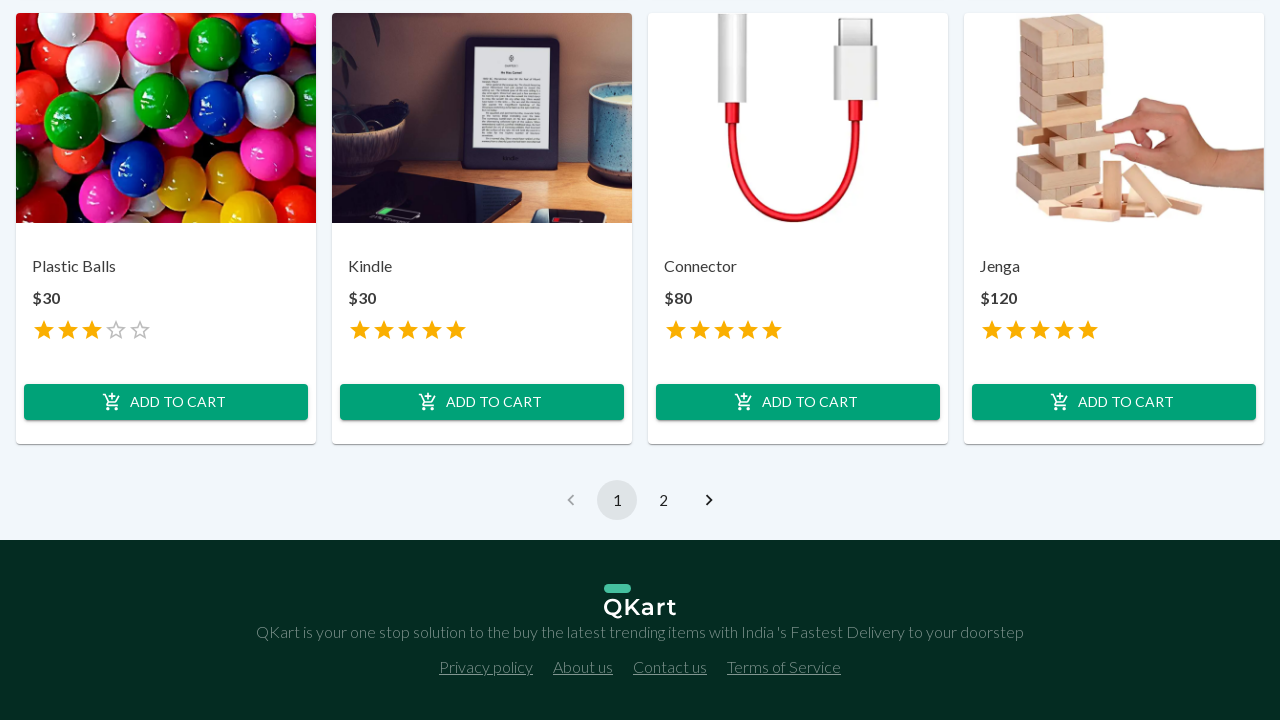

New tab with Terms of Service opened
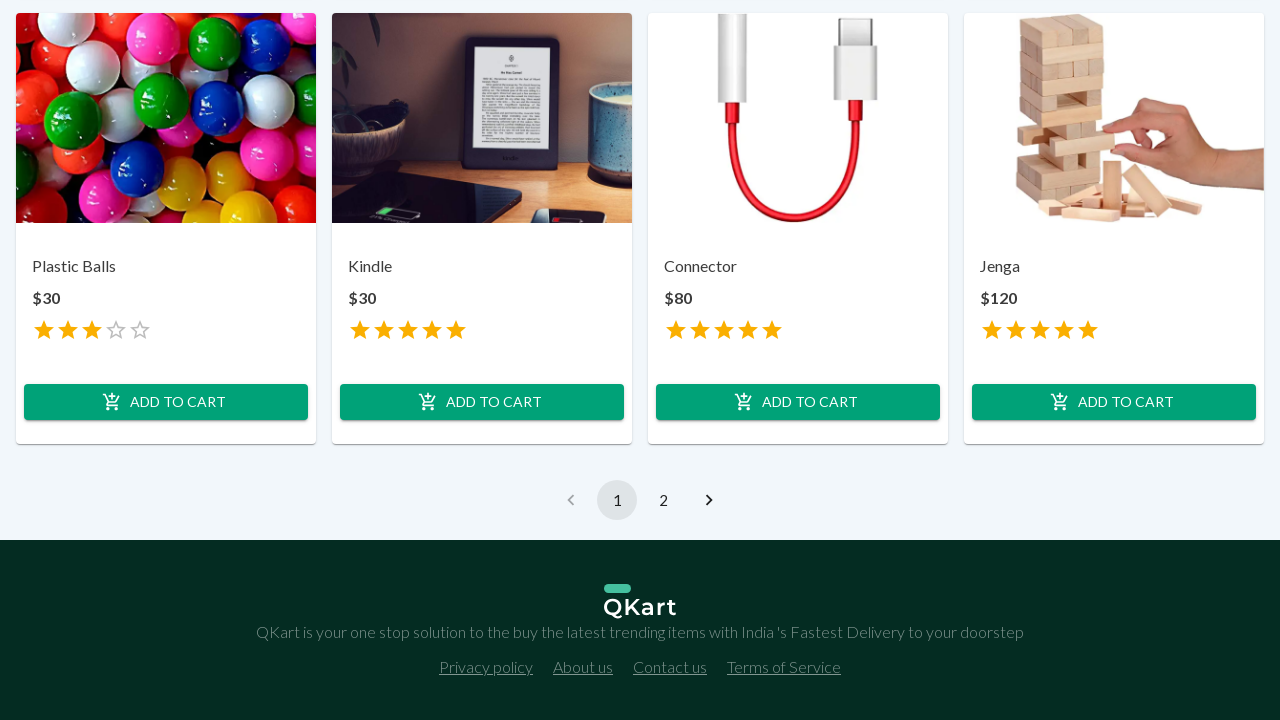

Terms of Service page fully loaded
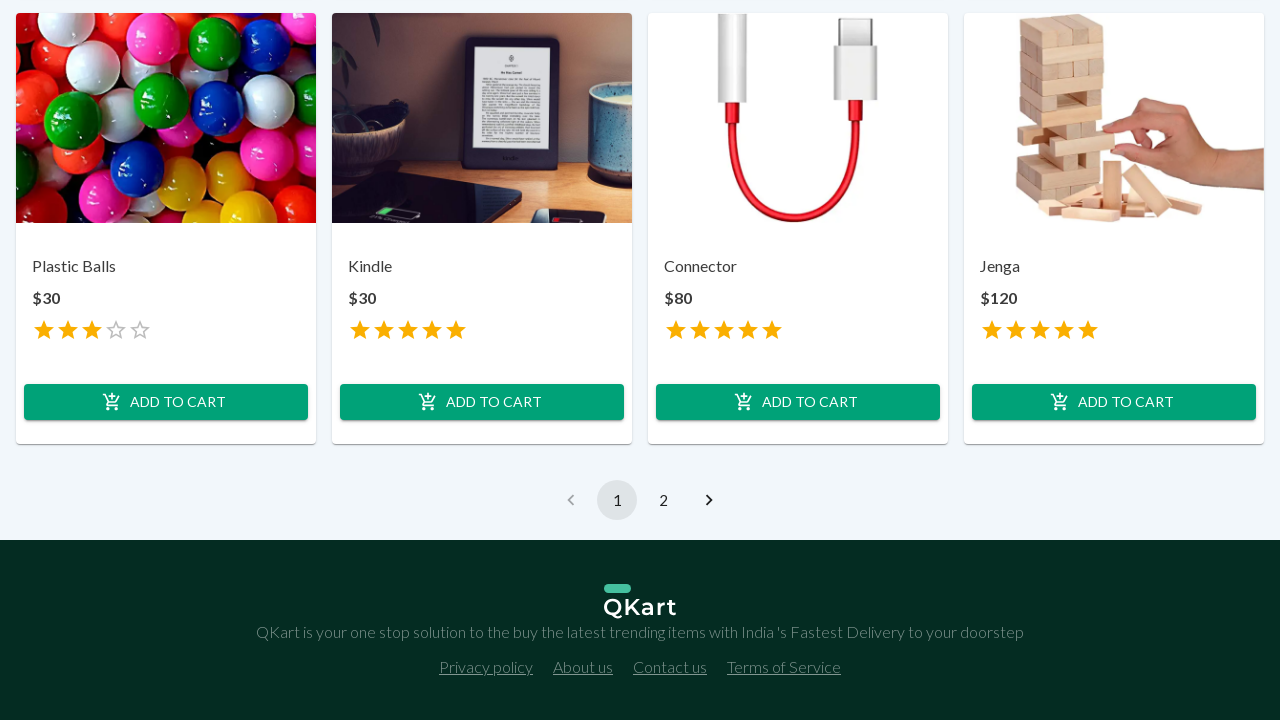

Terms of Service heading element found
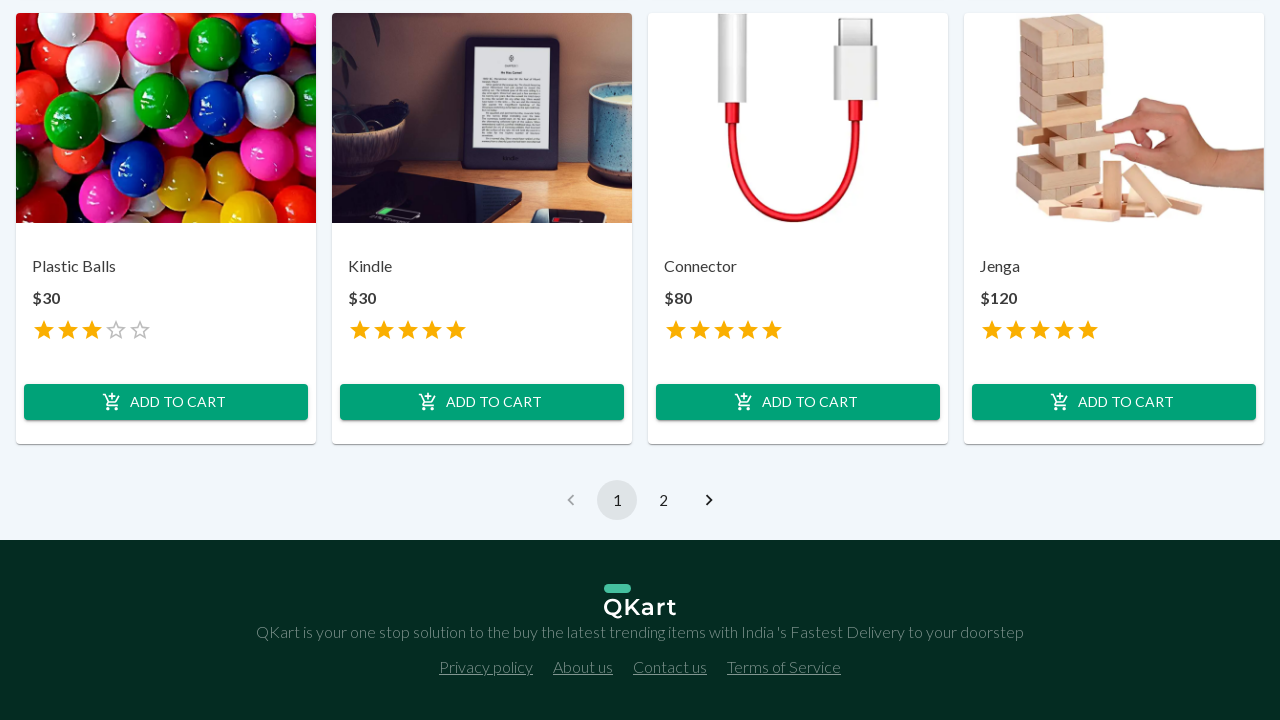

Retrieved Terms of Service heading text: 'Terms of Service'
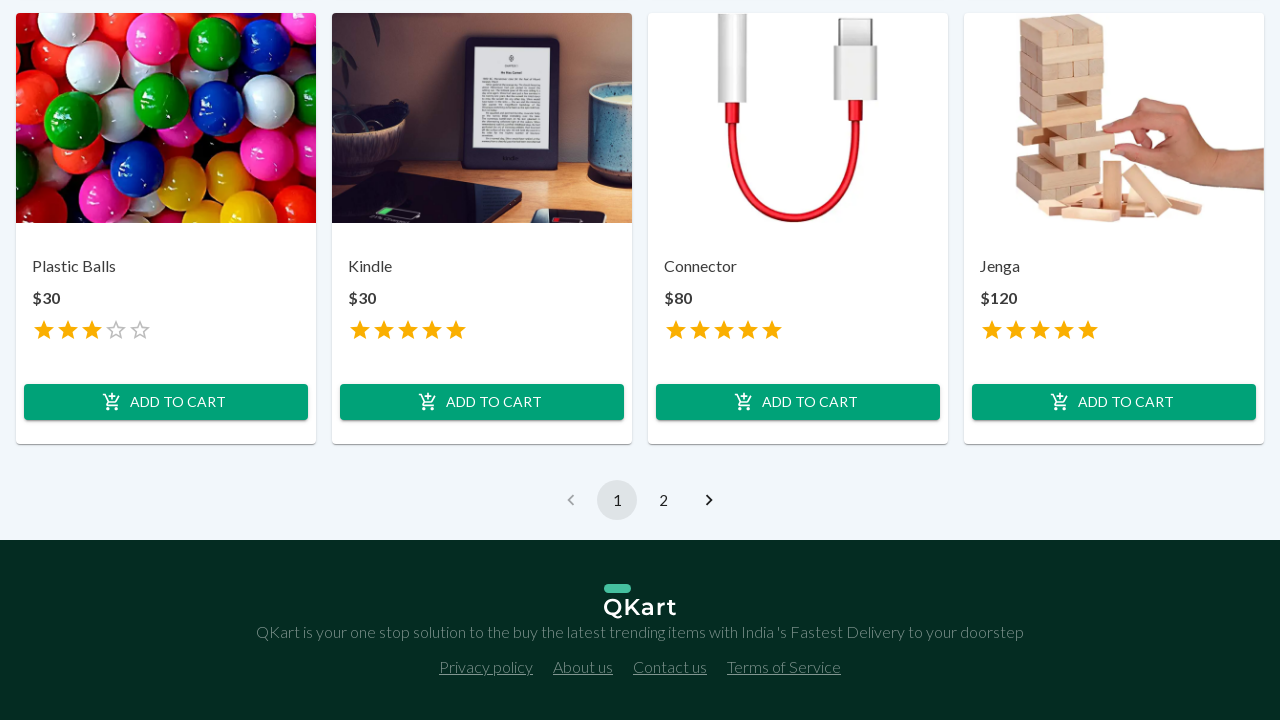

Verified Terms of Service heading is correct
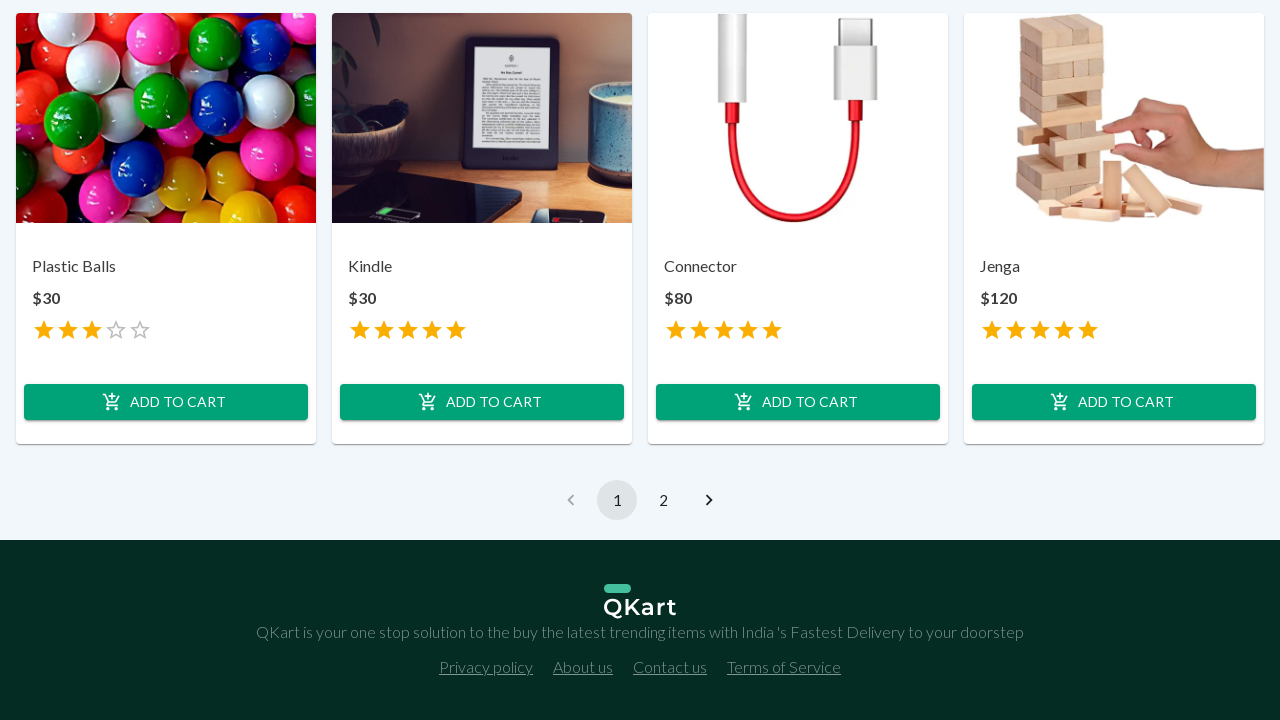

Closed Terms of Service tab
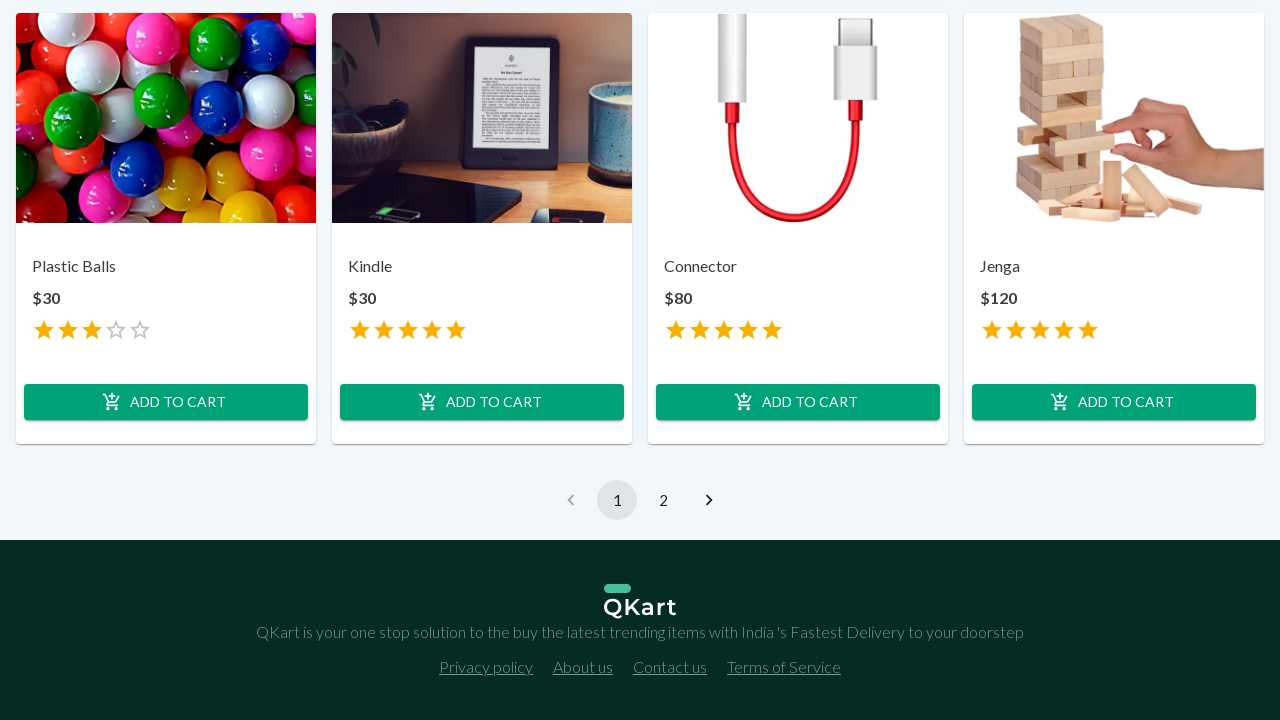

Verified user is back on the home page
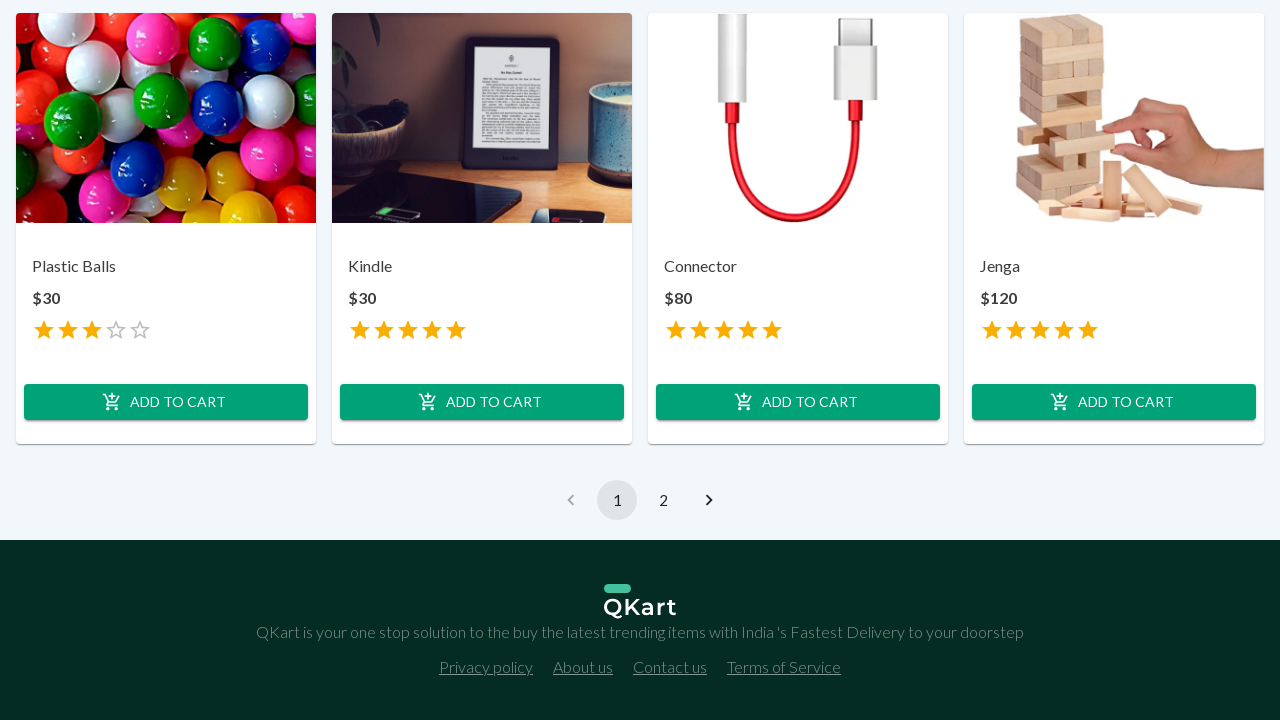

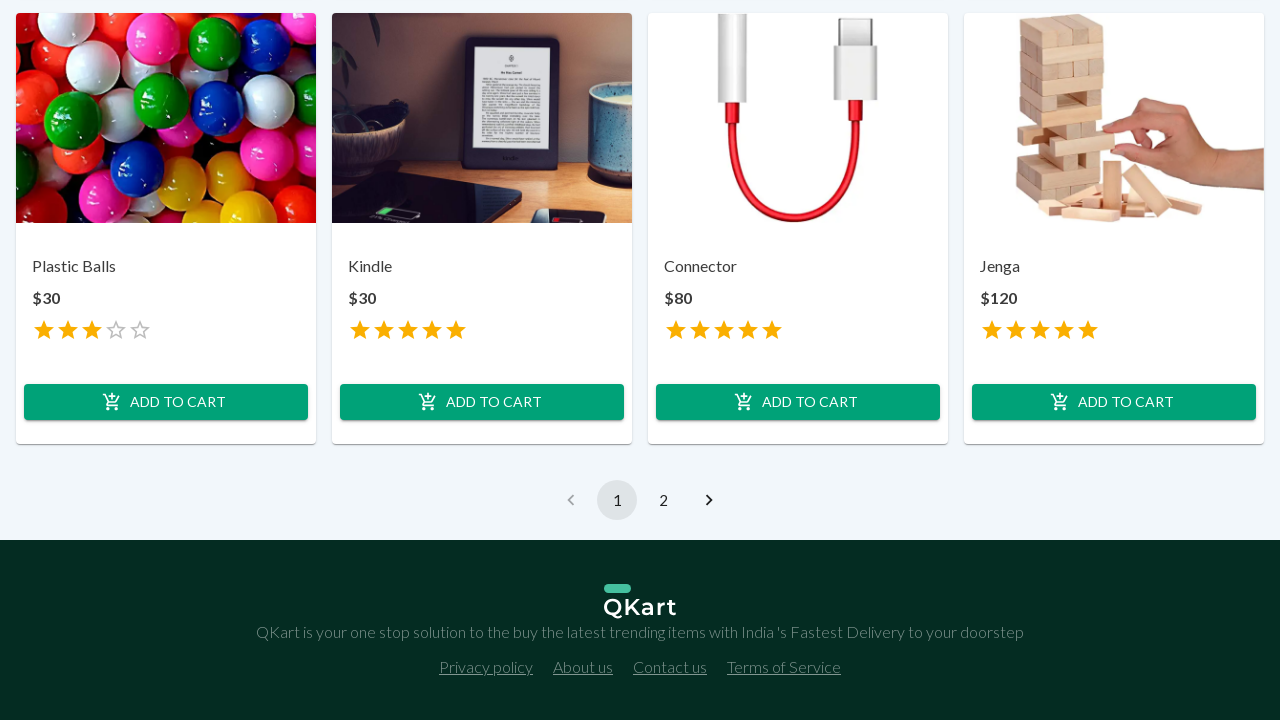